Tests multiple window handling by clicking buttons that open new windows and tabs, then iterates through all window handles

Starting URL: https://www.hyrtutorials.com/p/window-handles-practice.html

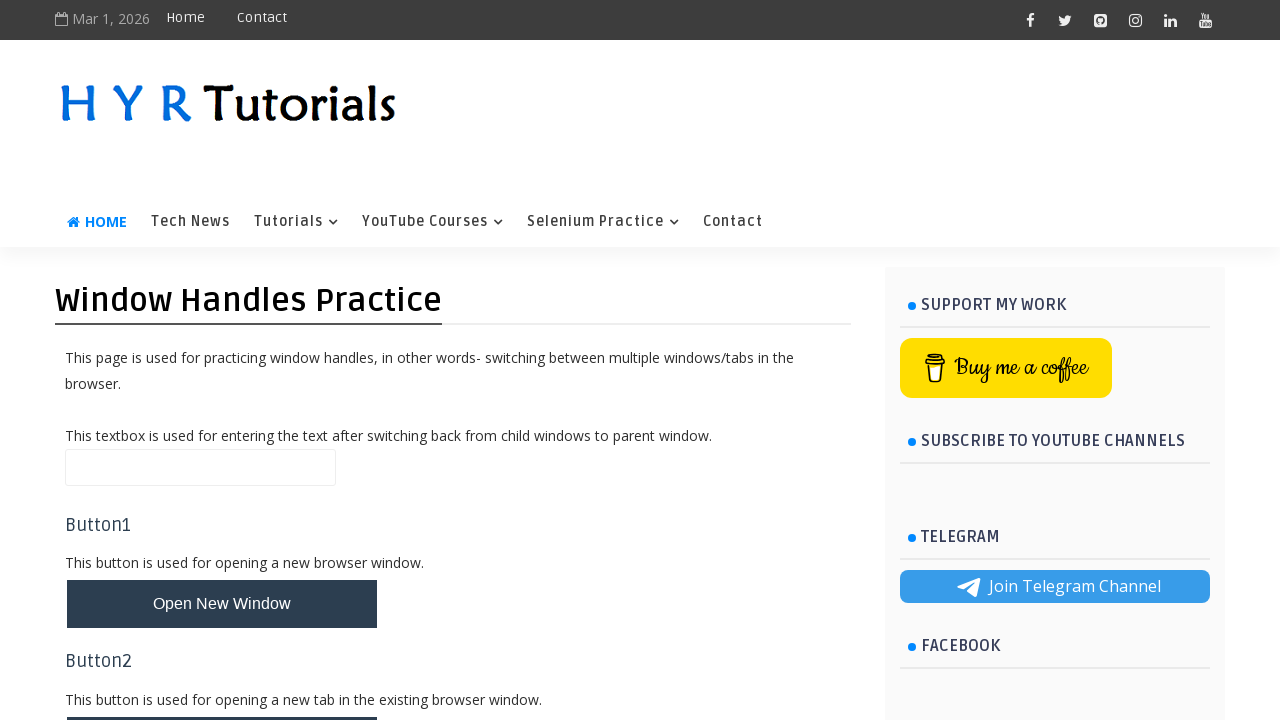

Clicked button to open new window at (222, 604) on #newWindowBtn
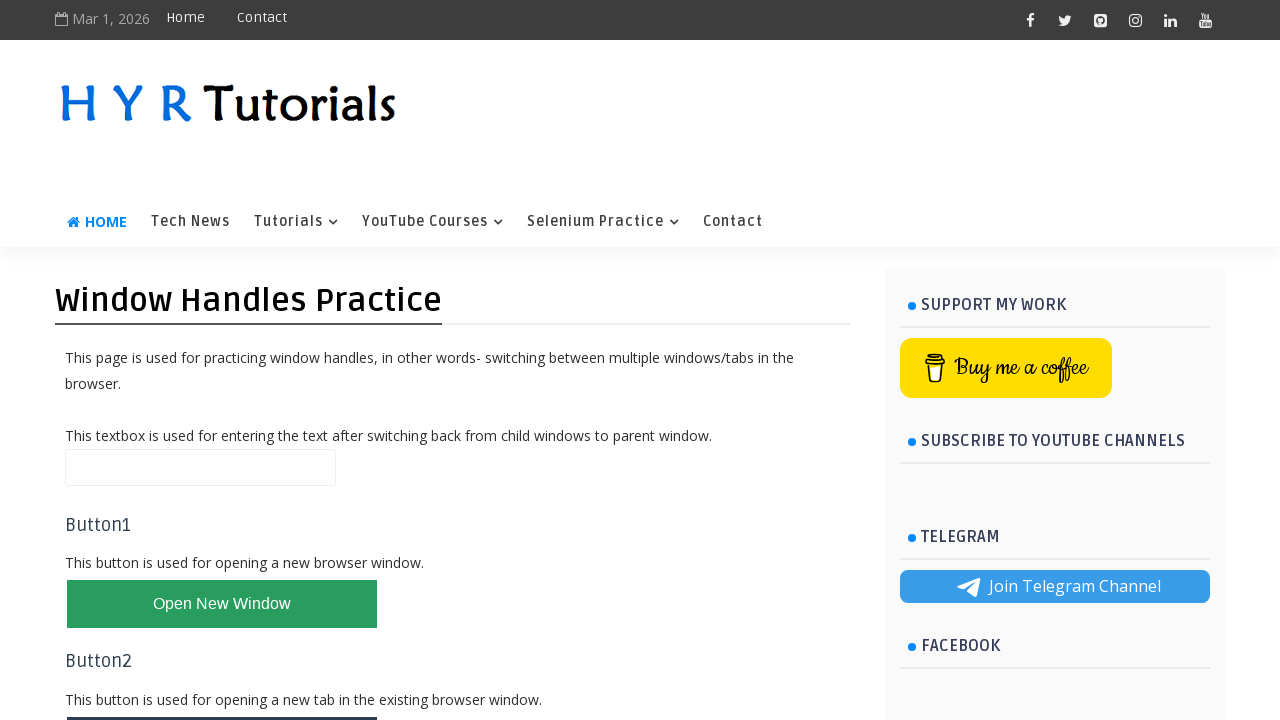

Clicked button to open new tab at (222, 696) on #newTabBtn
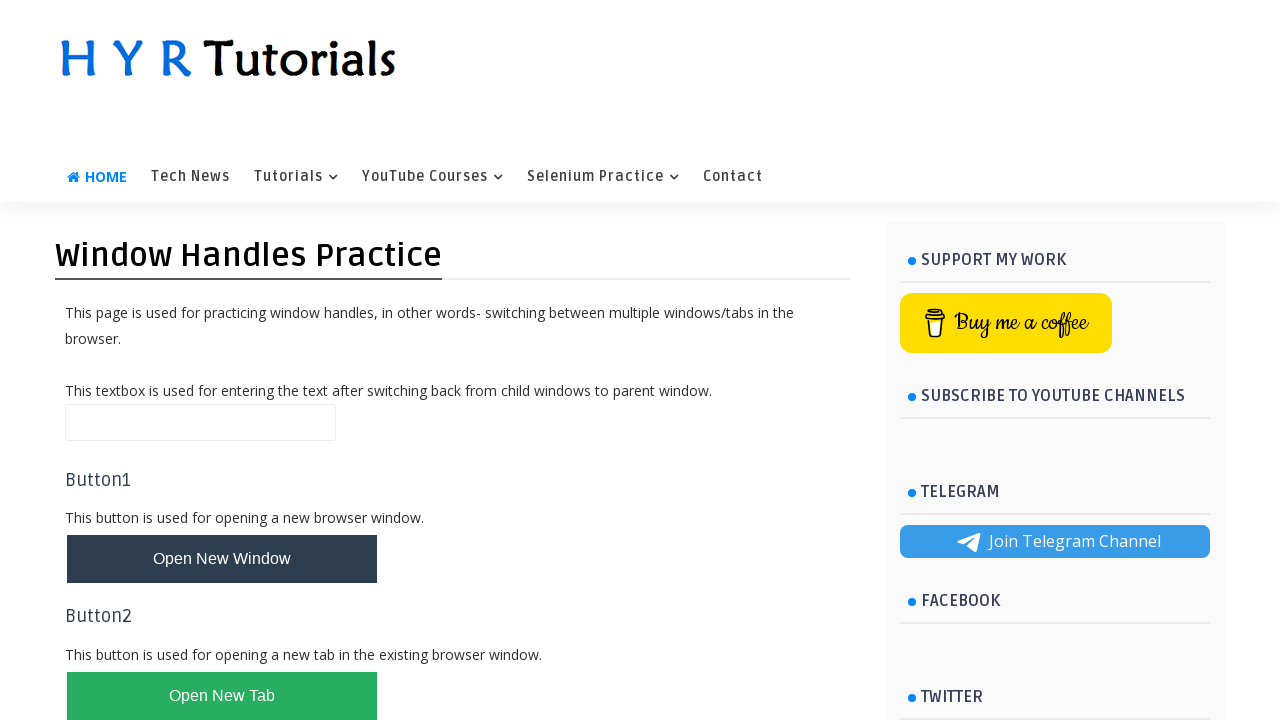

Clicked button to open multiple windows at (222, 362) on #newWindowsBtn
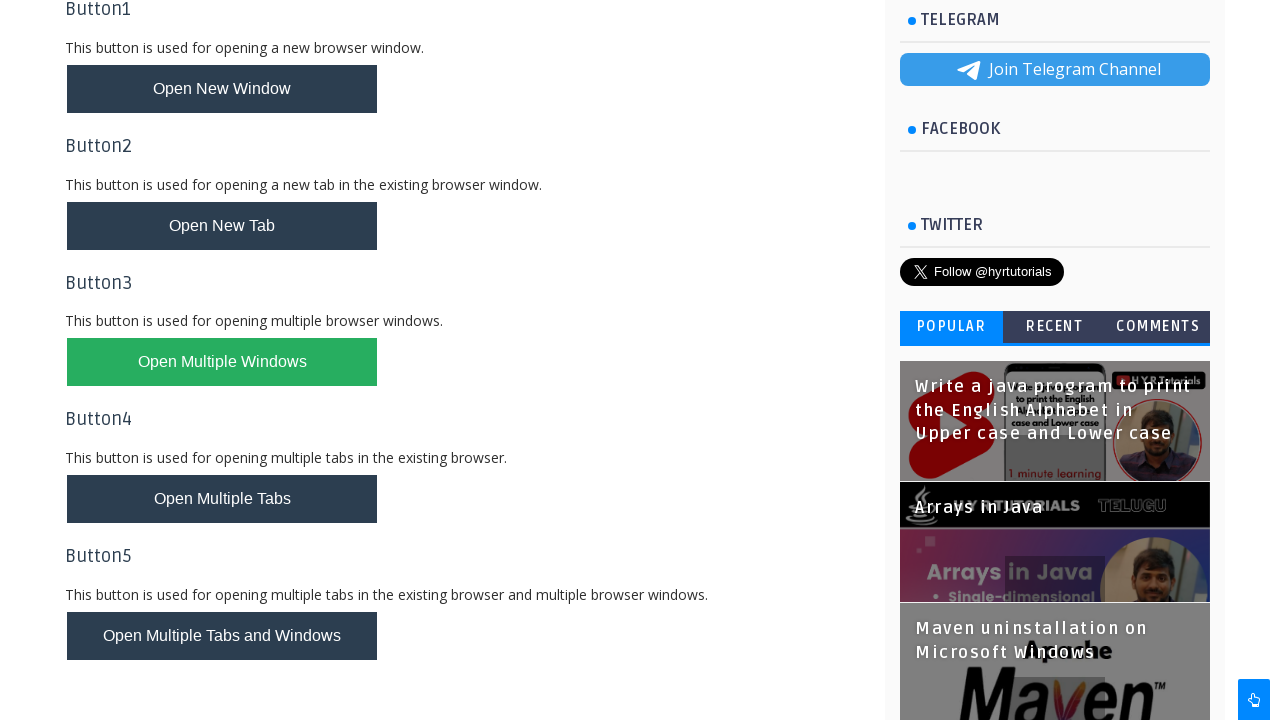

Waited for windows to open
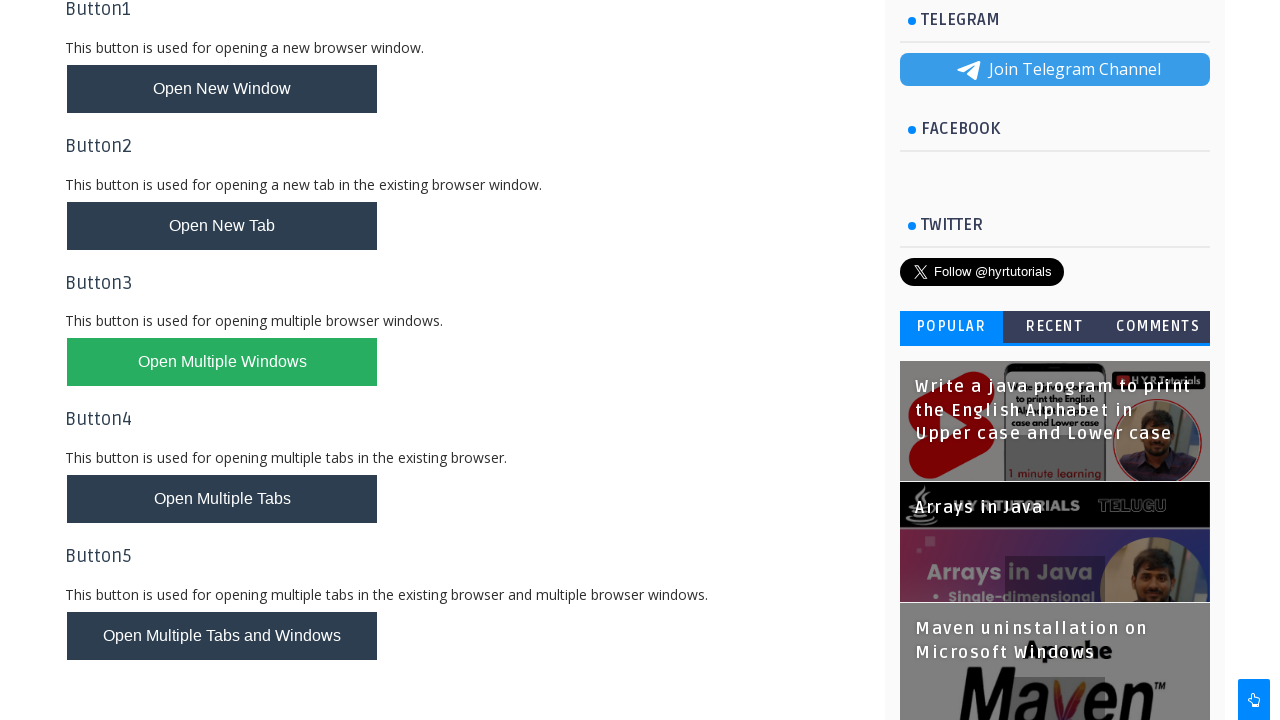

Retrieved page with title: Window Handles Practice - H Y R Tutorials
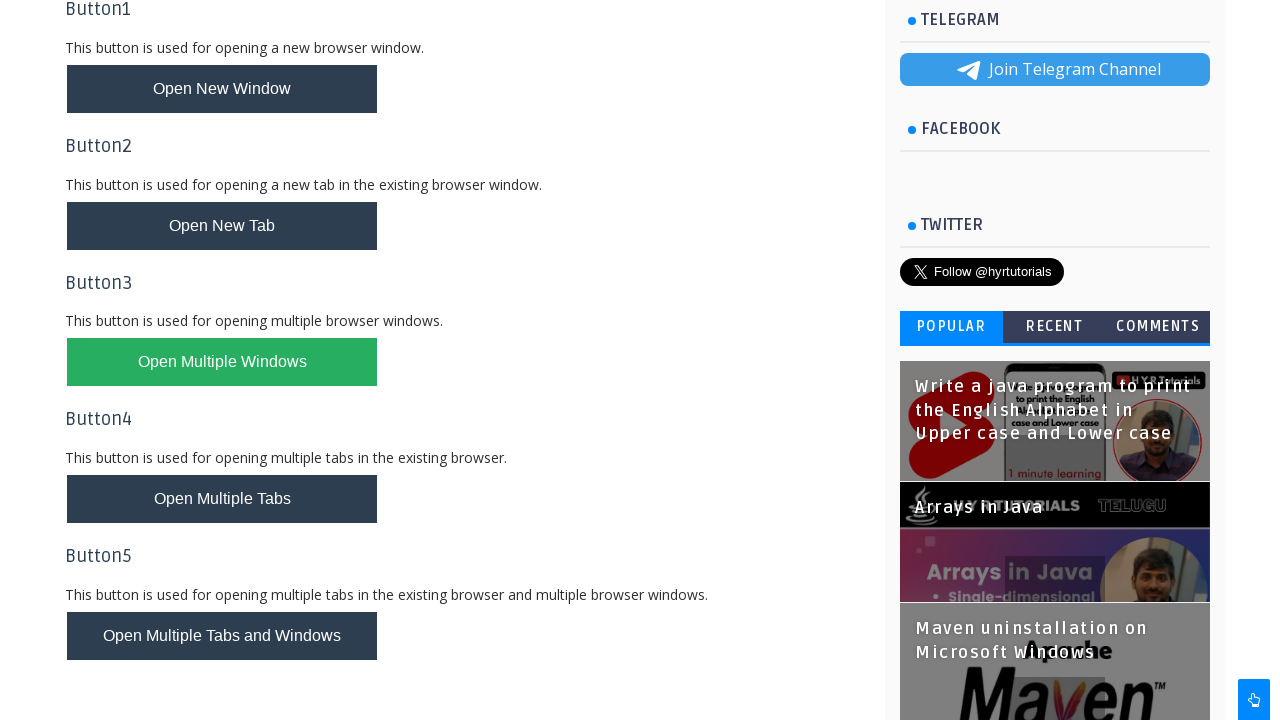

Retrieved page with title: Basic Controls - H Y R Tutorials
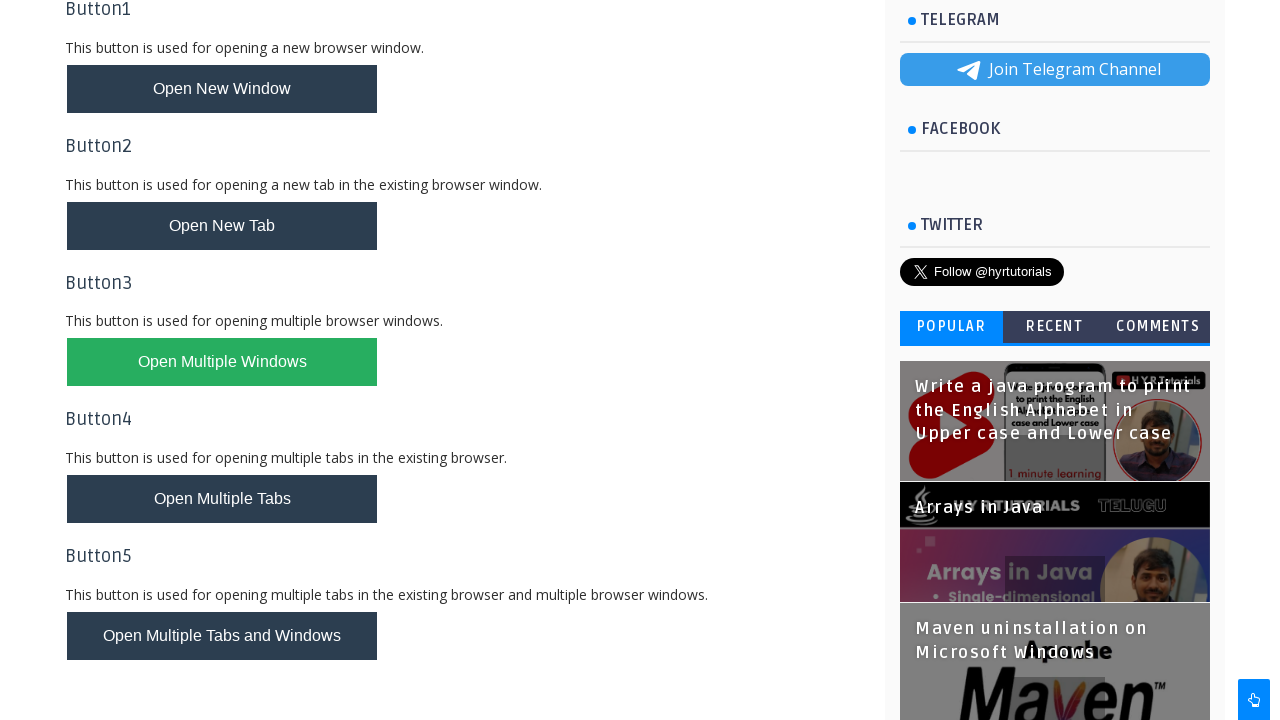

Retrieved page with title: AlertsDemo - H Y R Tutorials
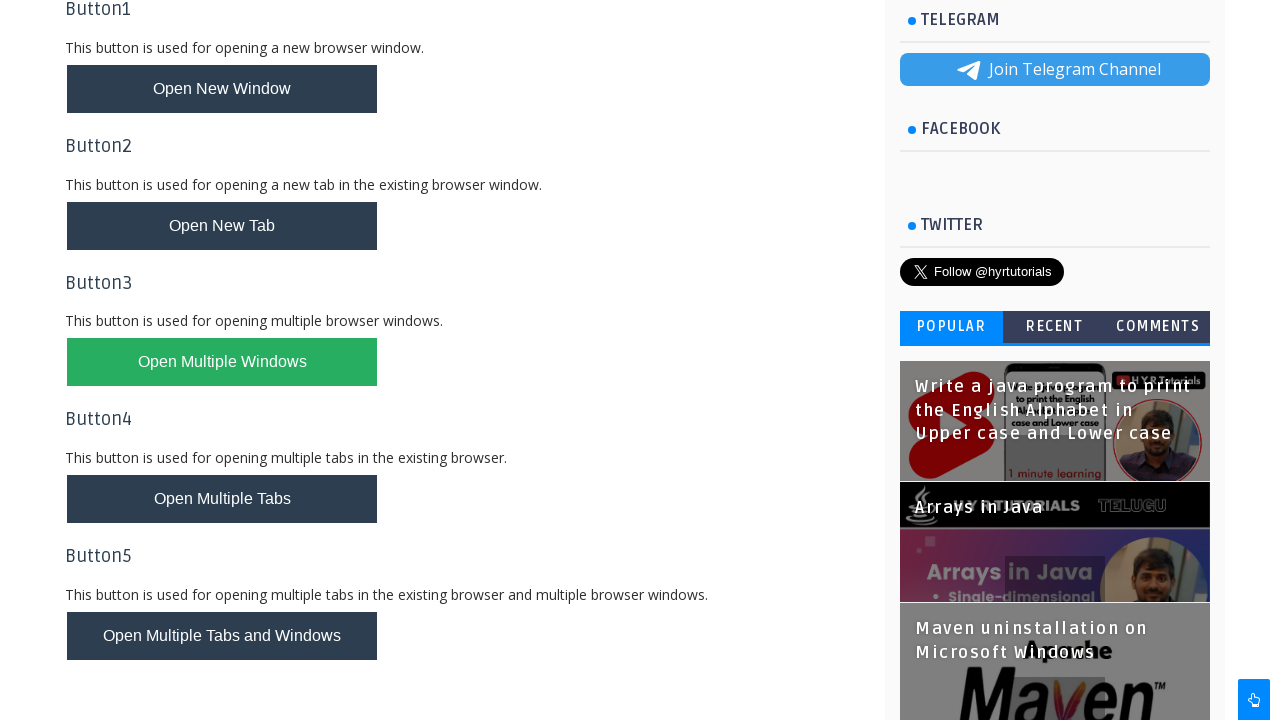

Retrieved page with title: Basic Controls - H Y R Tutorials
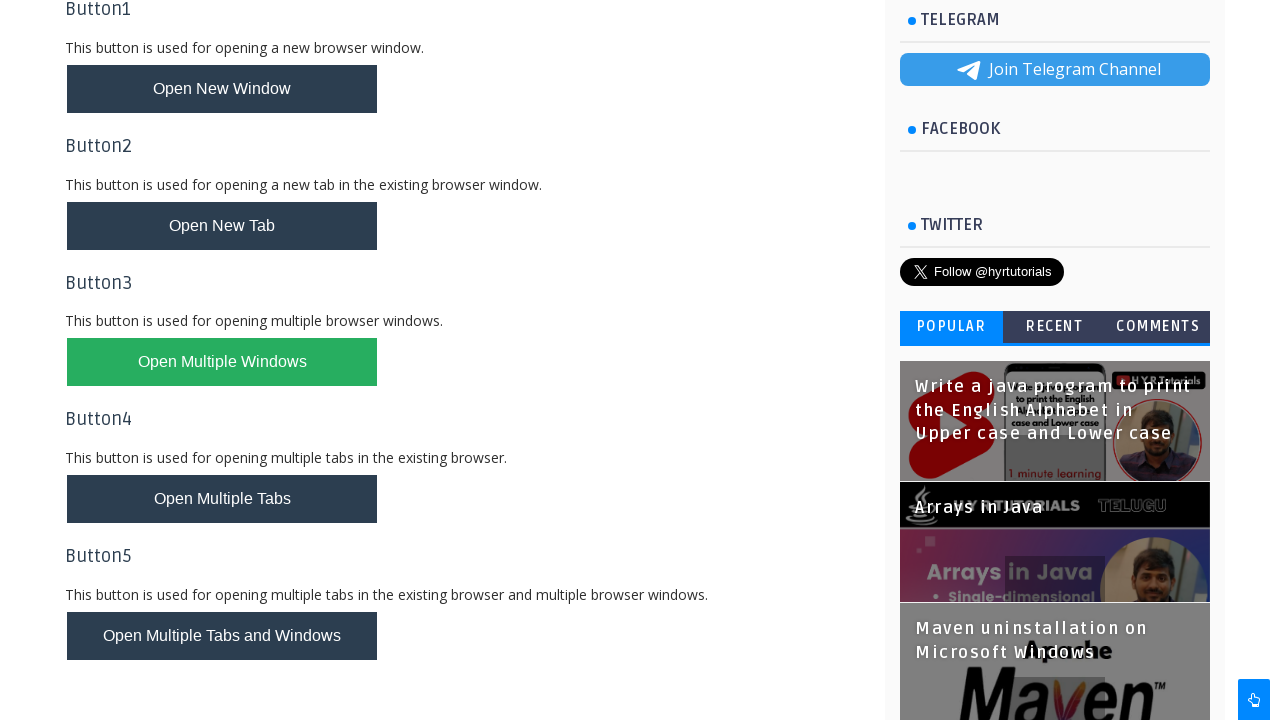

Retrieved page with title: XPath Practice - H Y R Tutorials
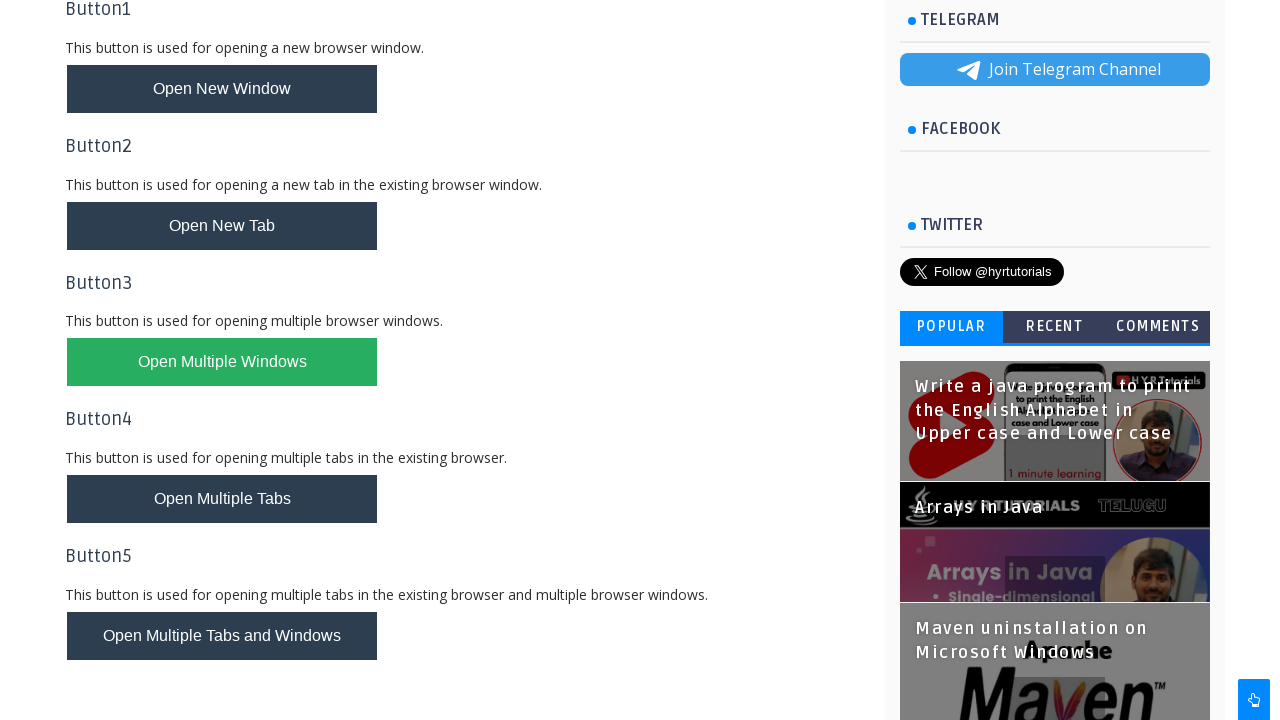

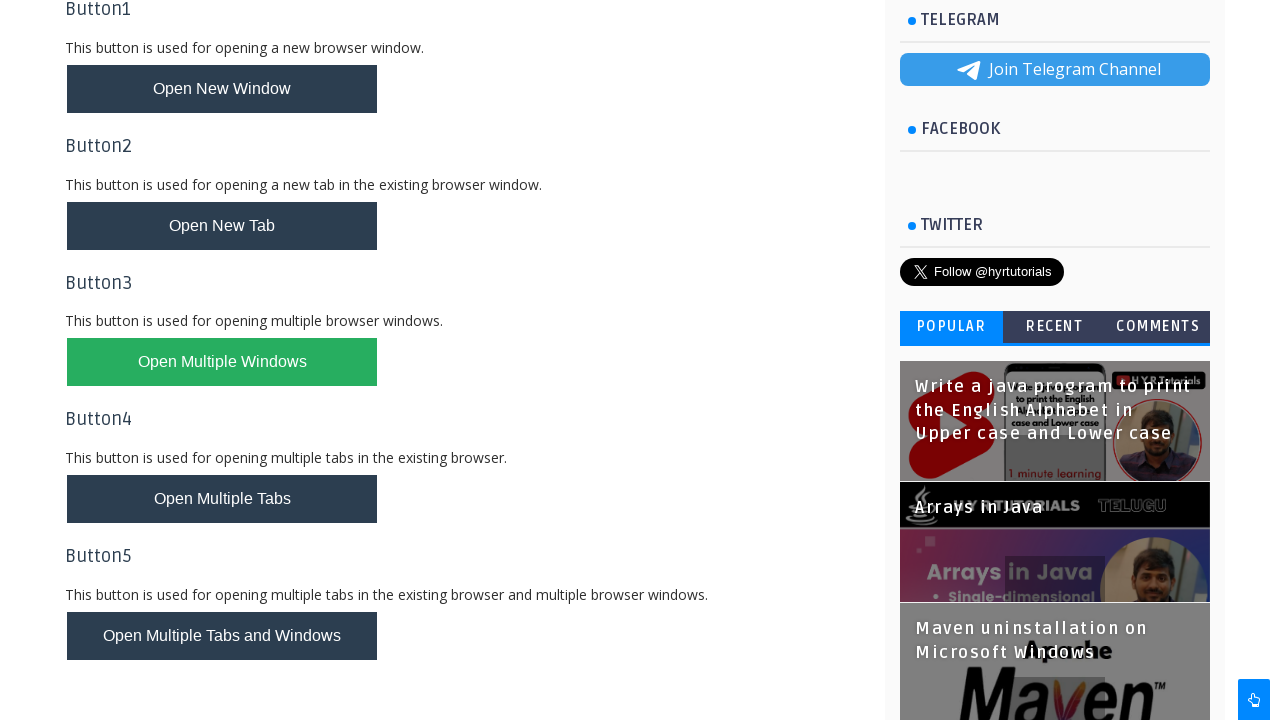